Tests drag and drop functionality by dragging an element from source to target location and verifying the drop was successful

Starting URL: http://jqueryui.com/resources/demos/droppable/default.html

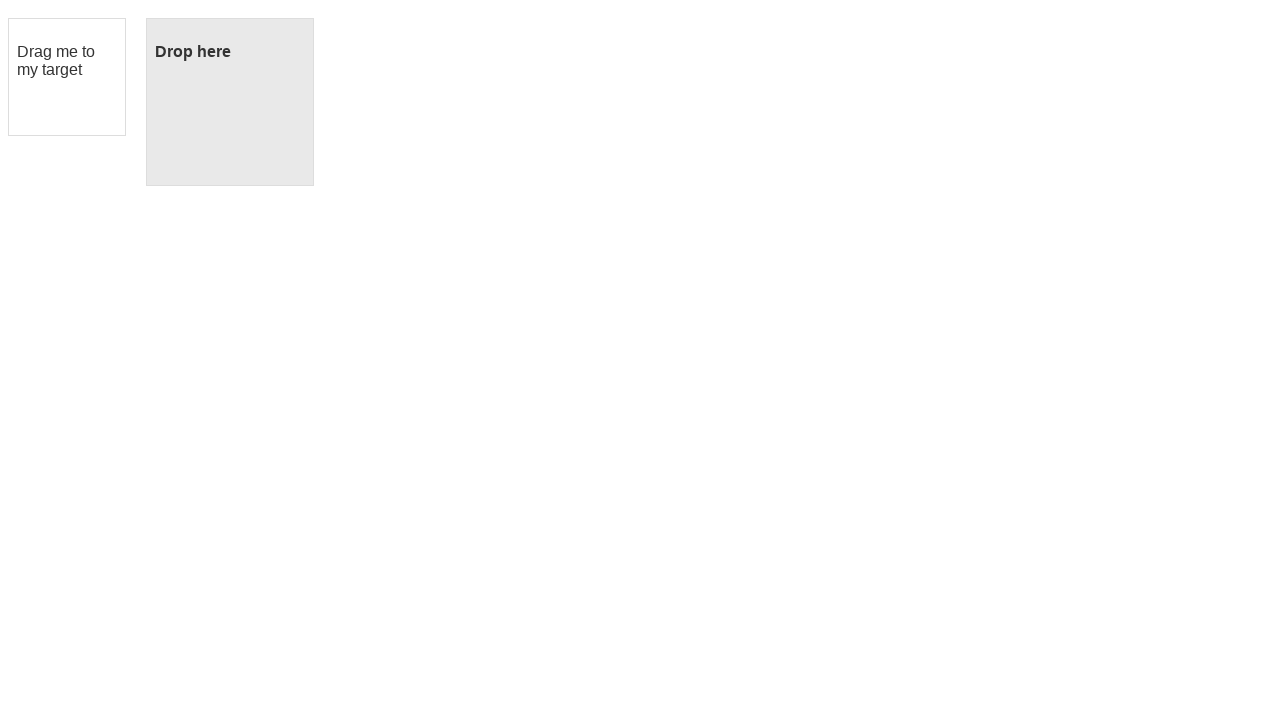

Located draggable element
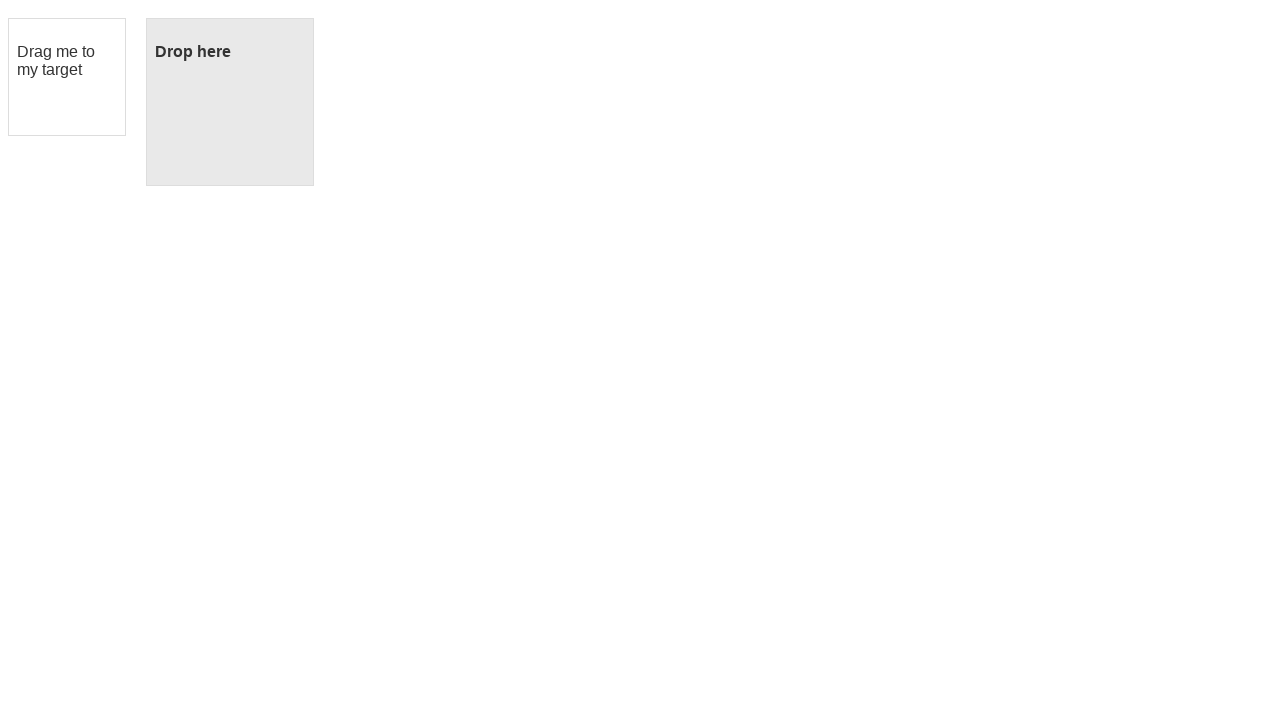

Located droppable element
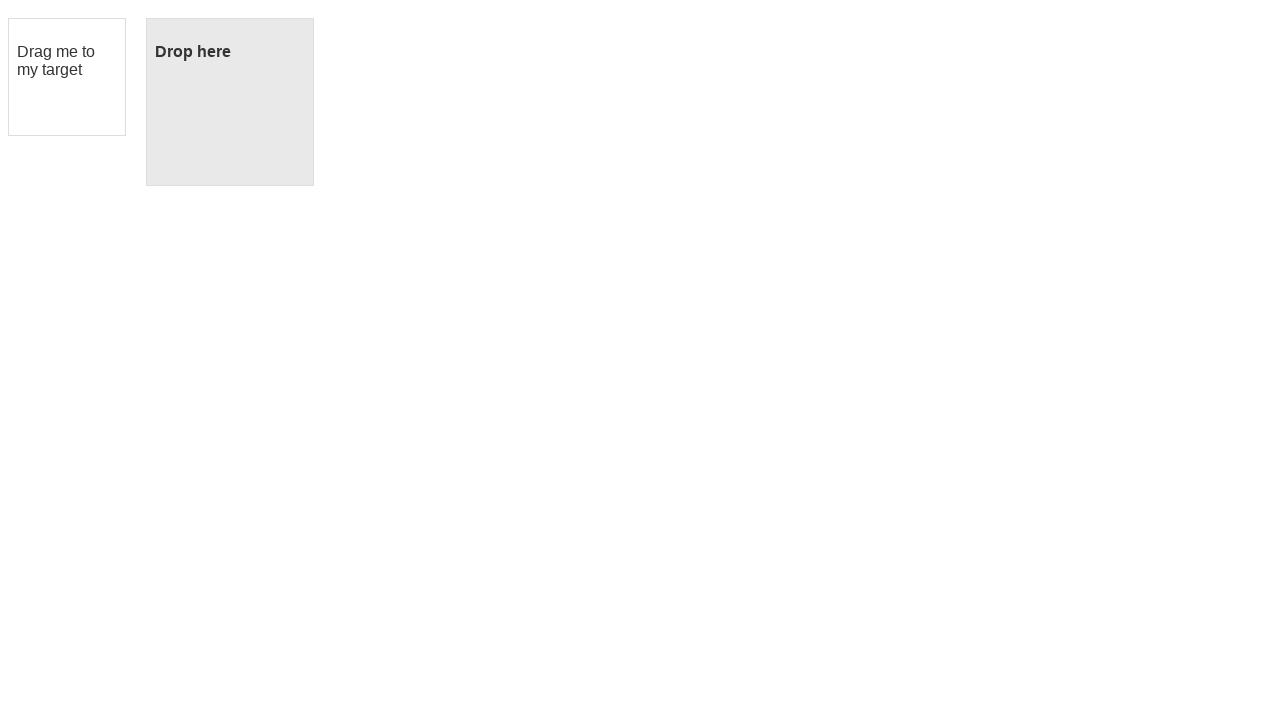

Dragged element from source to target location at (230, 102)
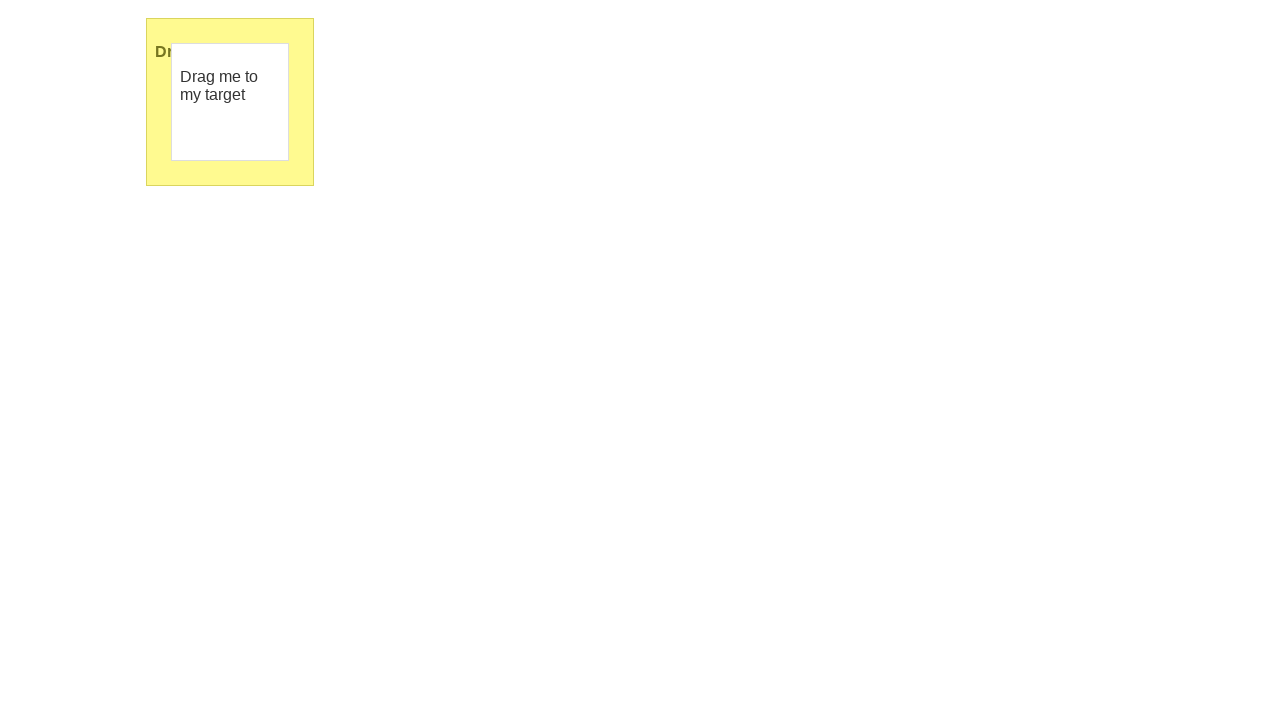

Verified drop was successful - 'Dropped!' text appeared in target
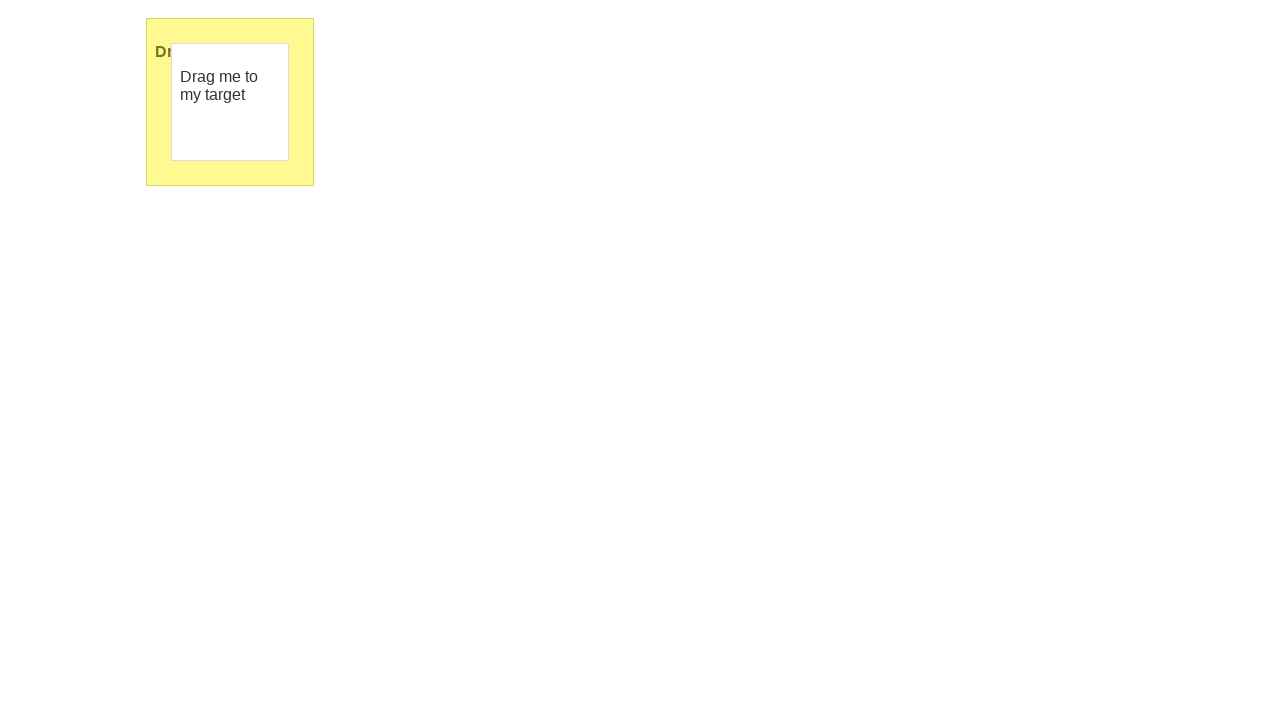

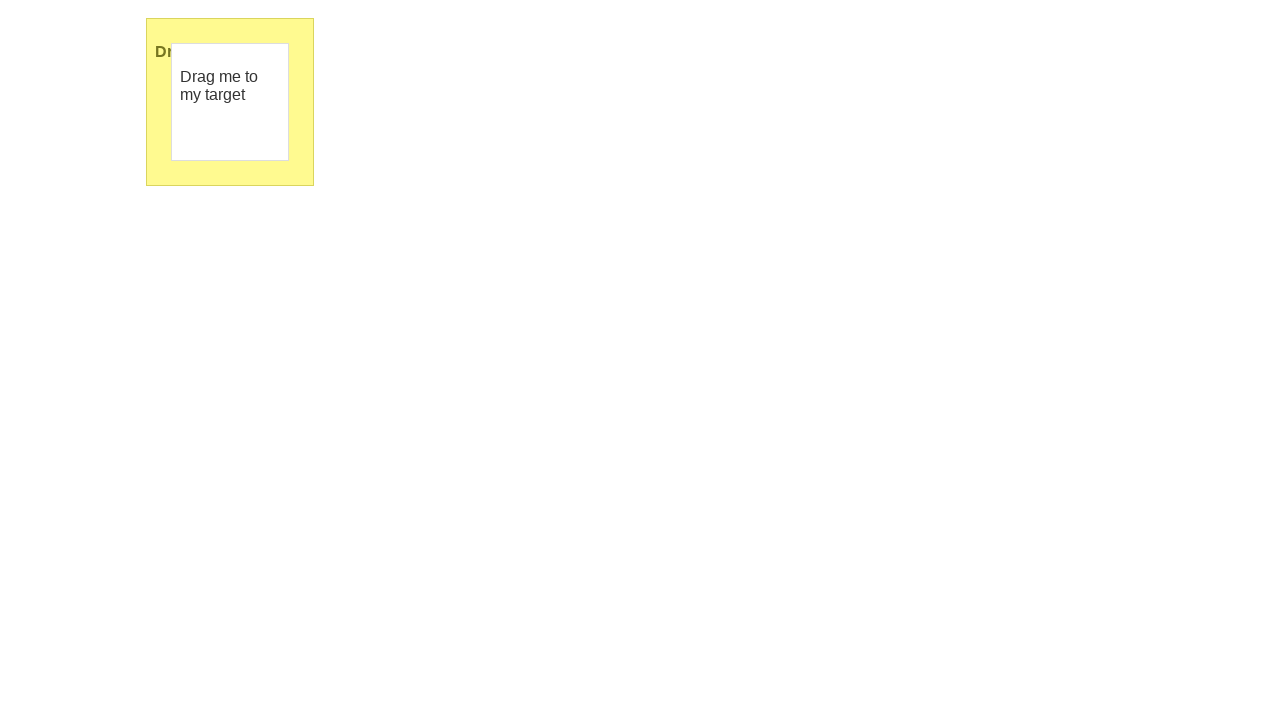